Tests the sorting functionality of the top deals table by clicking the Price column header to sort in ascending order, then clicking again to sort in descending order.

Starting URL: https://rahulshettyacademy.com/seleniumPractise/#/offers

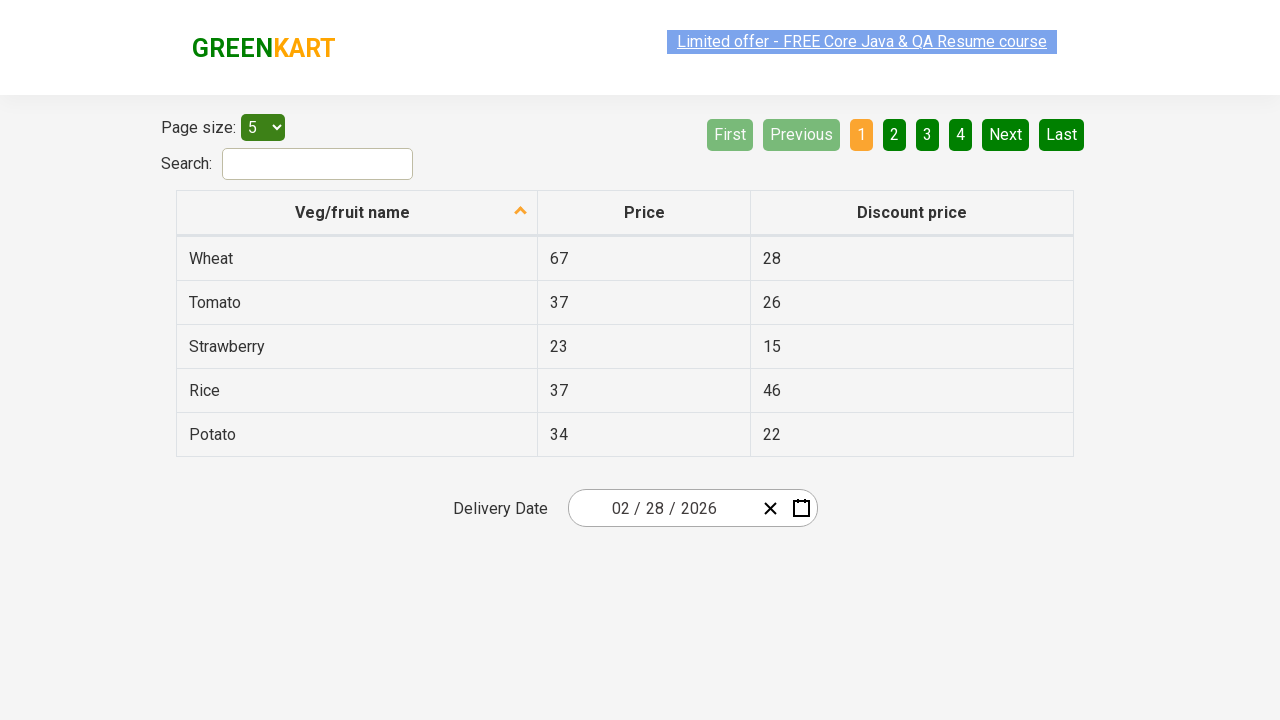

Waited for table rows to load
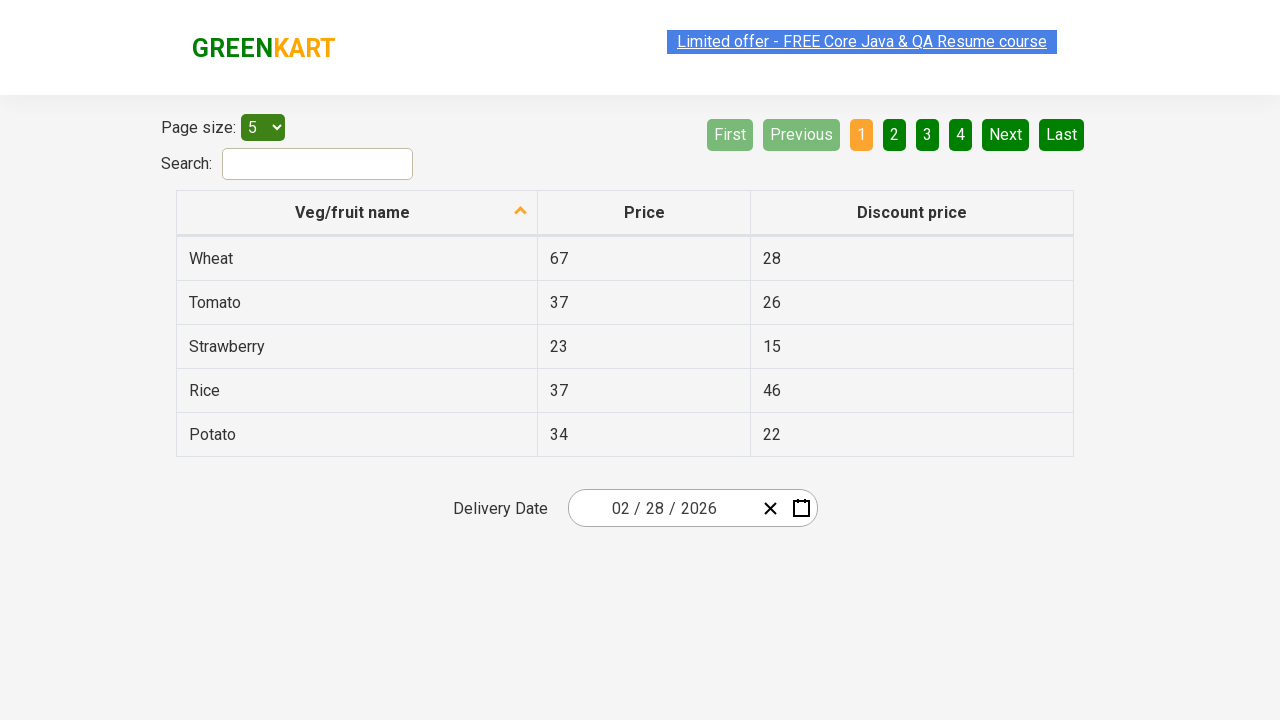

Clicked Price column header to sort ascending at (644, 213) on th:has-text('Price')
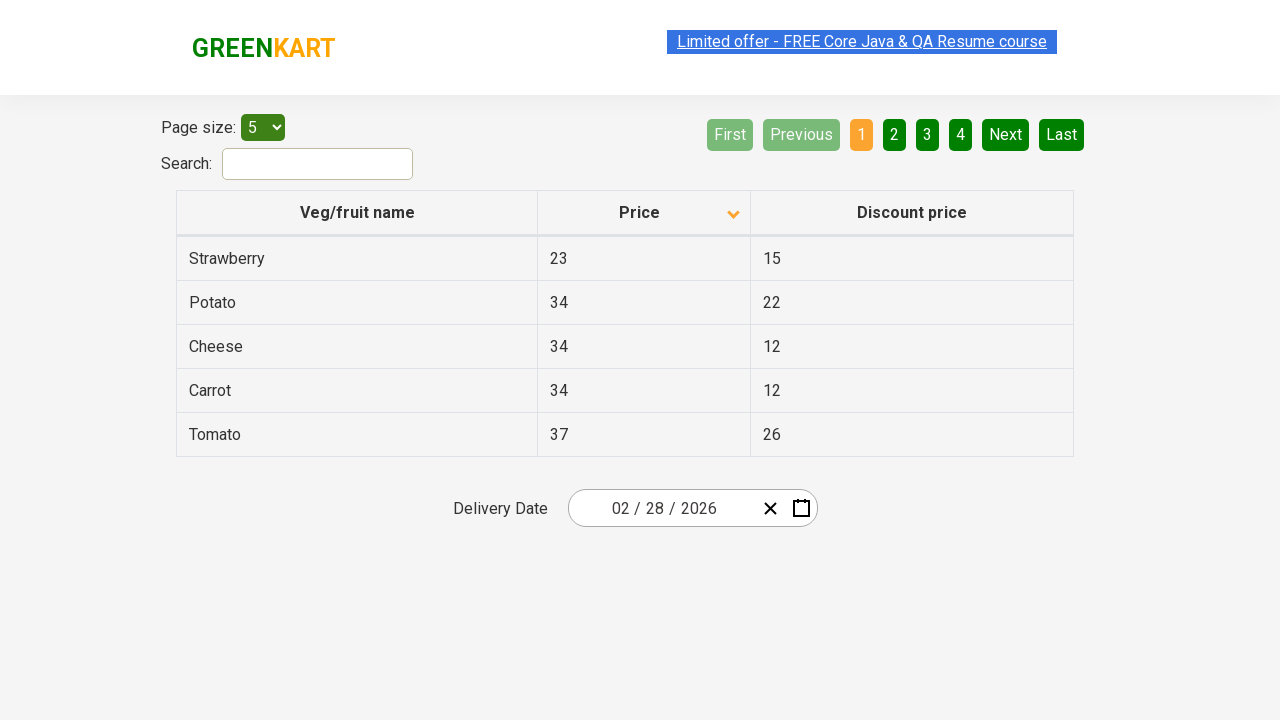

Waited 500ms for ascending sort to take effect
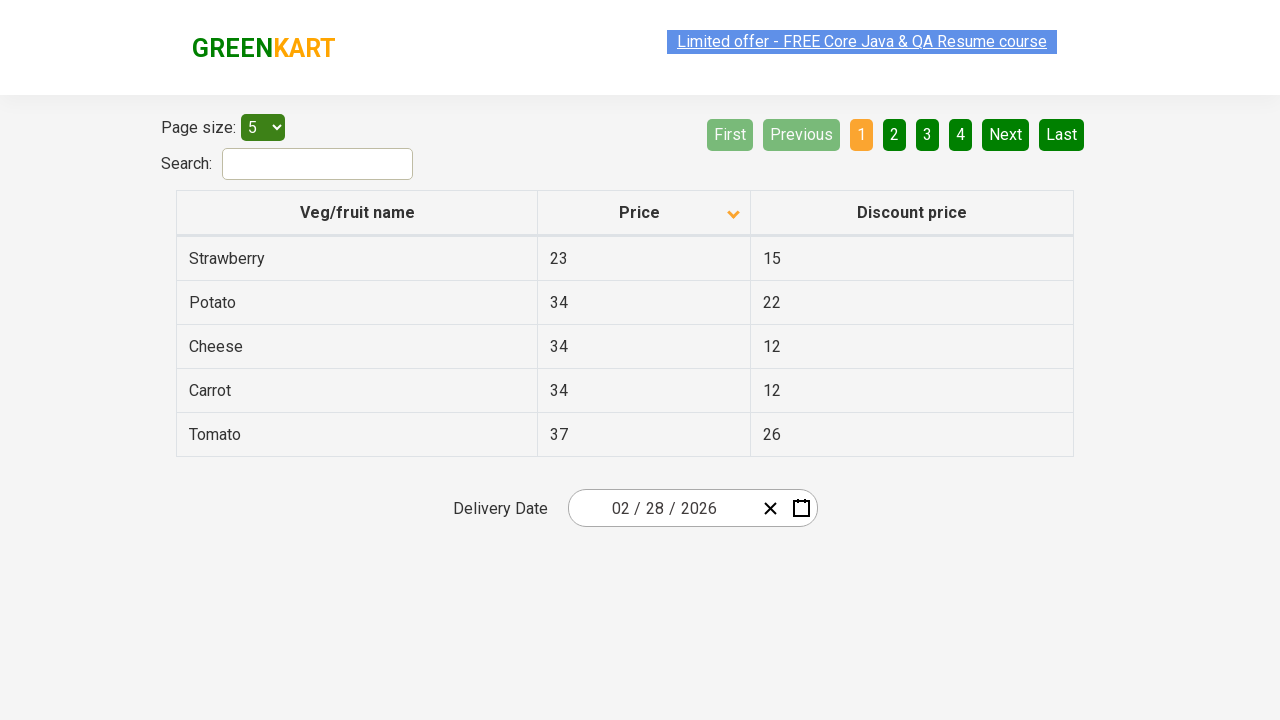

Retrieved first price after ascending sort: 23
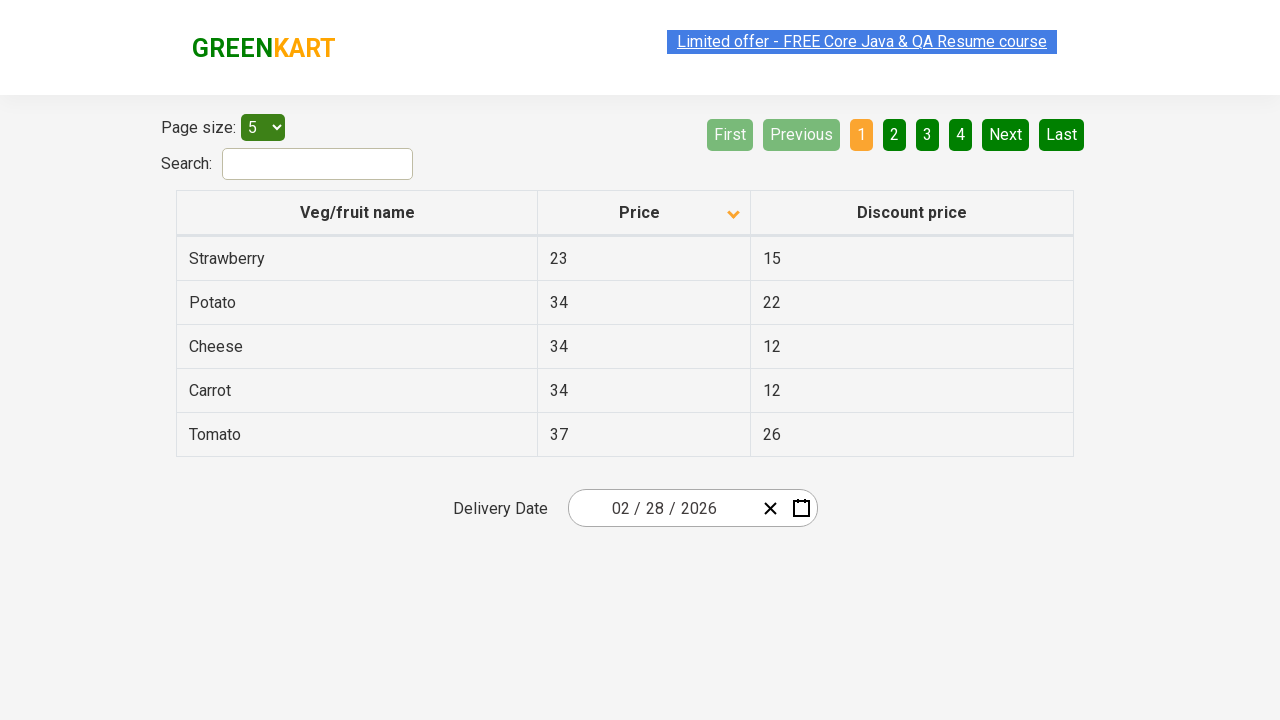

Clicked Price column header again to sort descending at (644, 213) on th:has-text('Price')
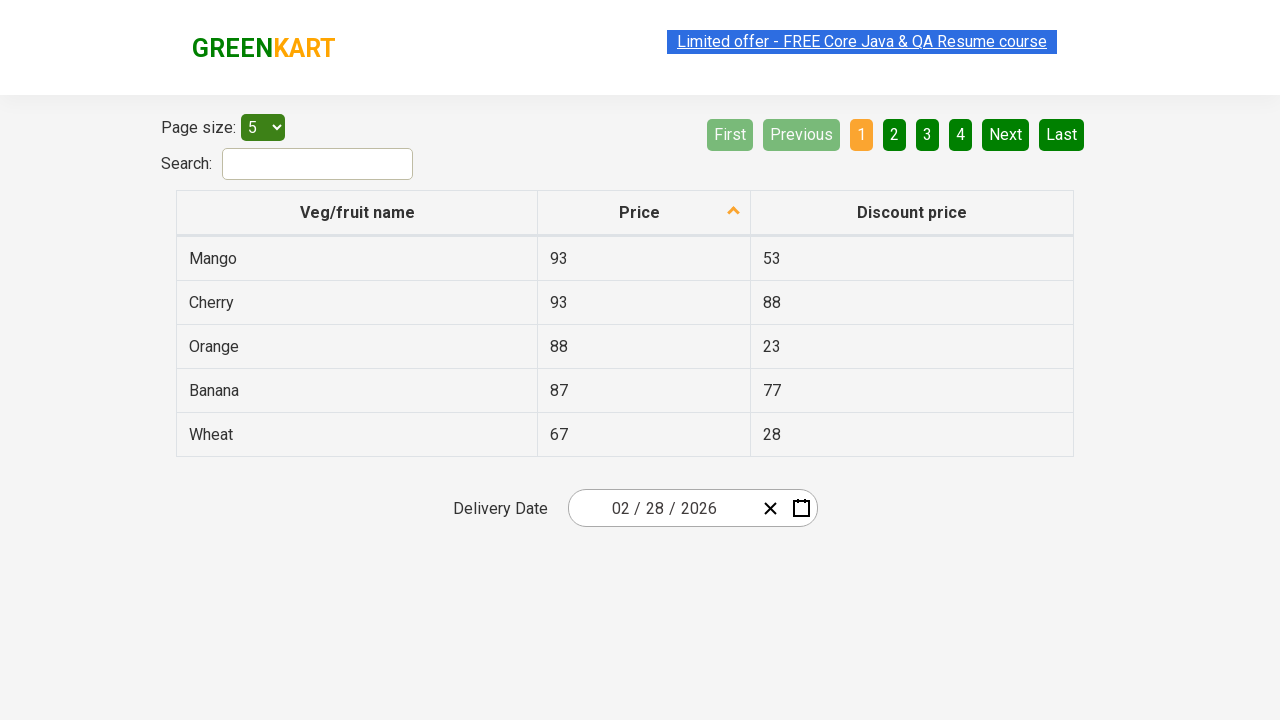

Waited 500ms for descending sort to take effect
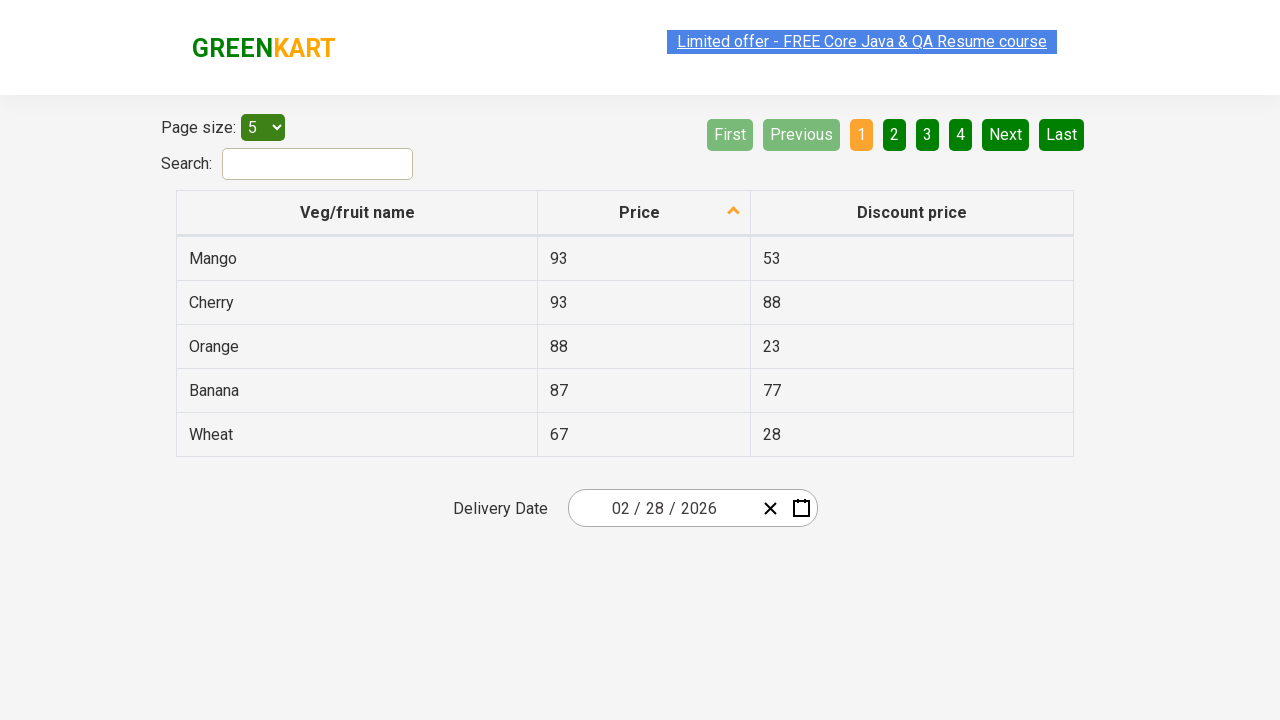

Retrieved first price after descending sort: 93
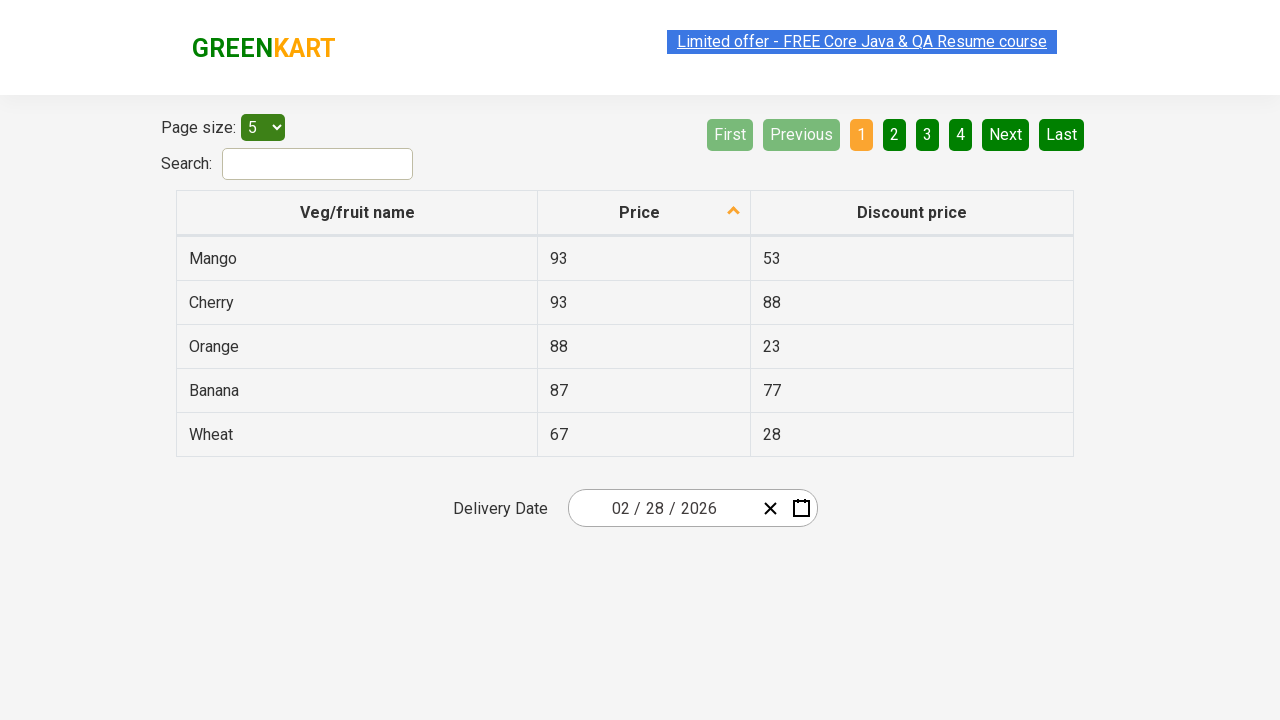

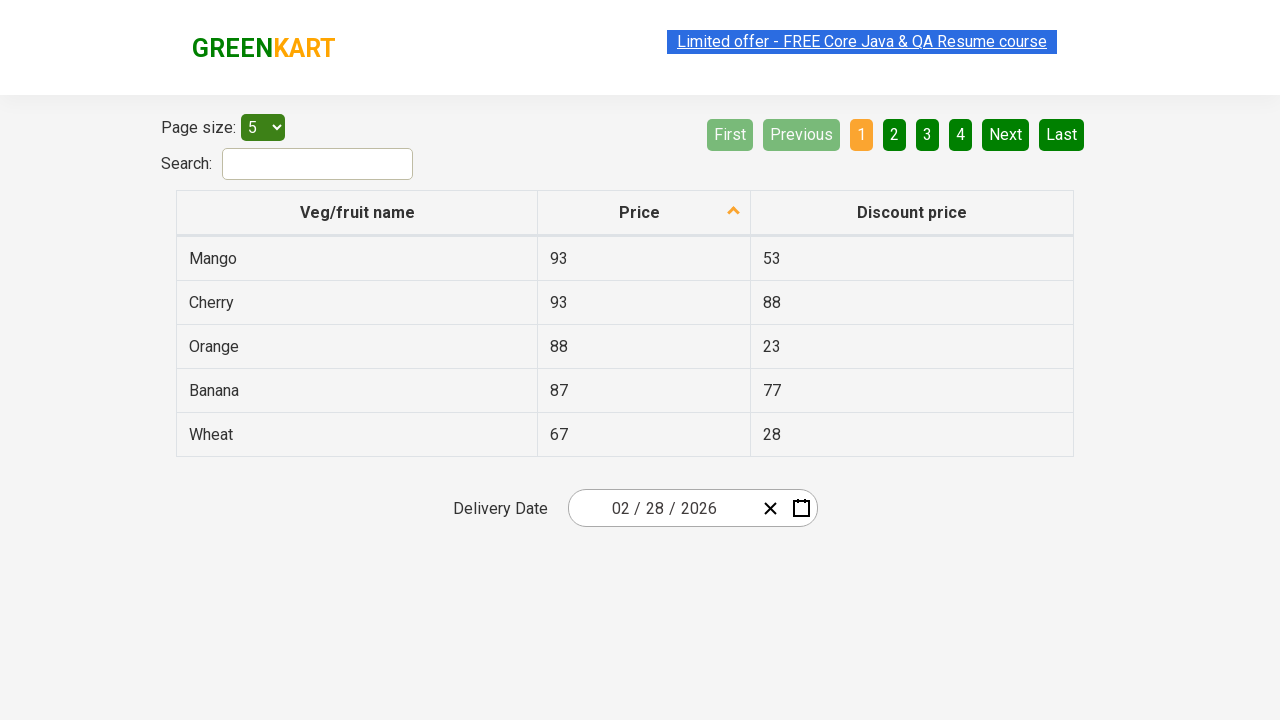